Tests multiple window handling by navigating to the Multiple Windows page, opening a new window via "Click Here" link, and switching between parent and child windows to verify text content in each window

Starting URL: https://the-internet.herokuapp.com/

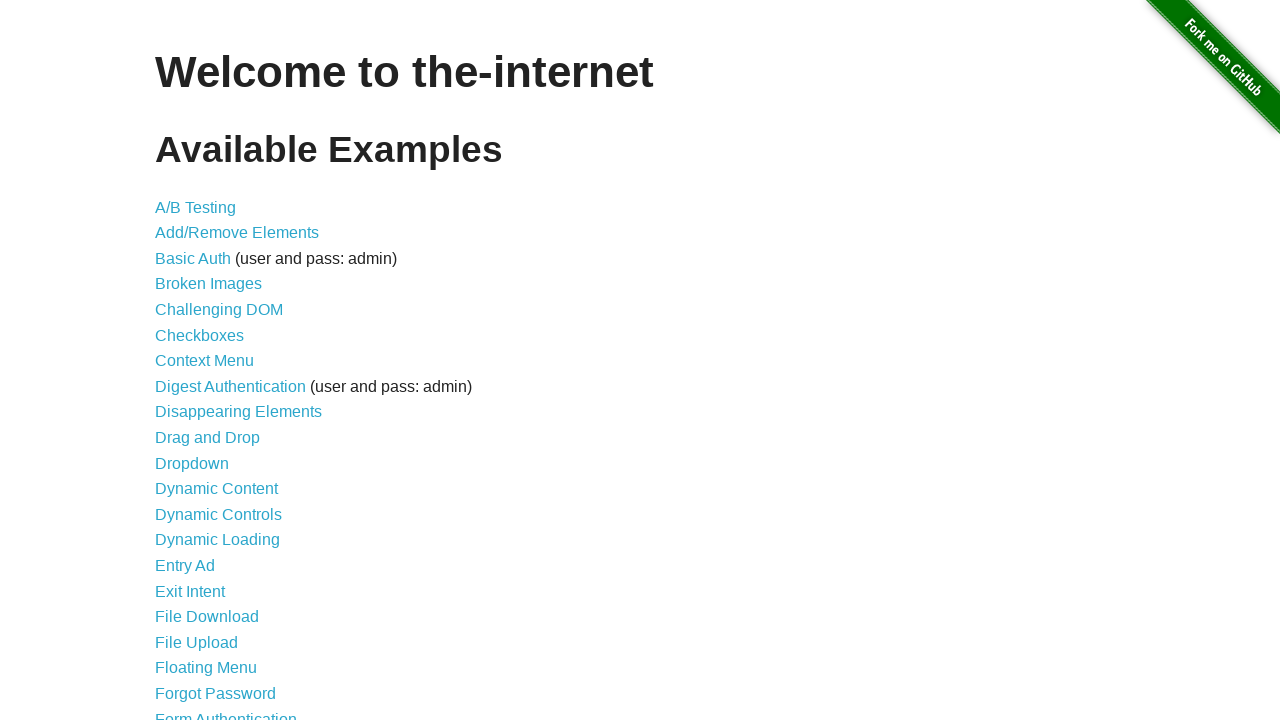

Clicked on Multiple Windows link at (218, 369) on text=Multiple Windows
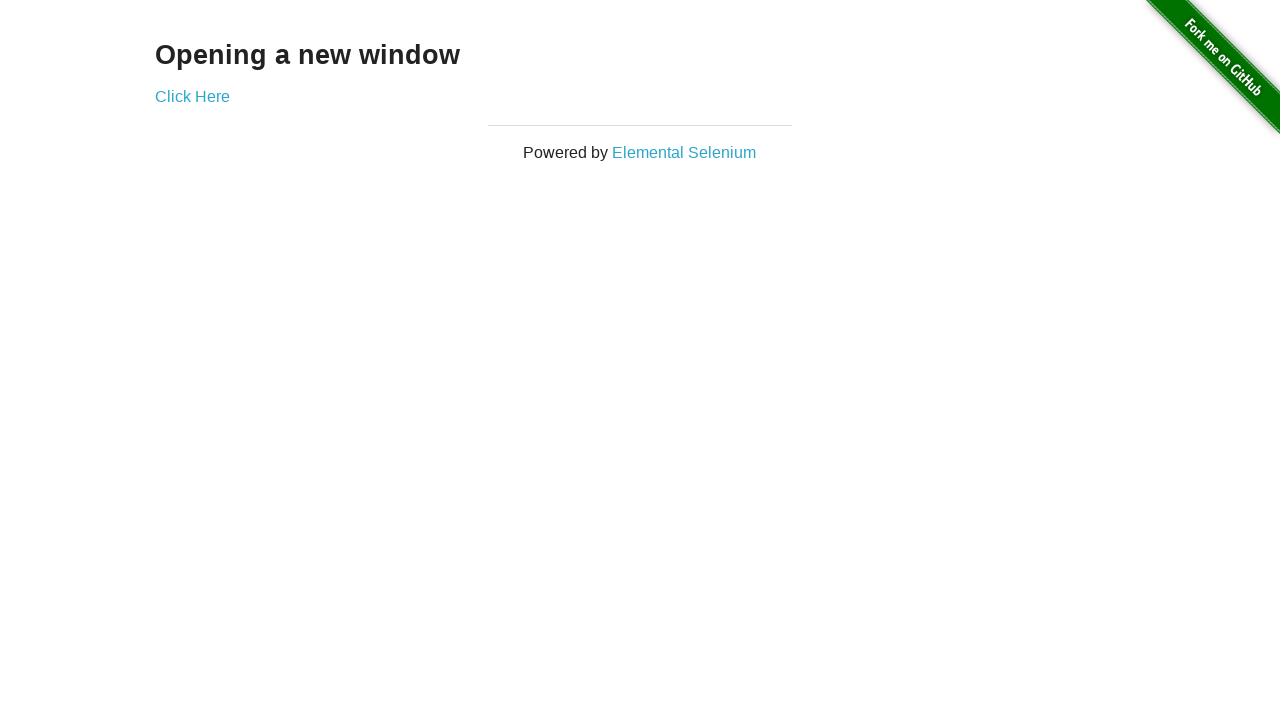

Clicked 'Click Here' link to open new window at (192, 96) on text=Click Here
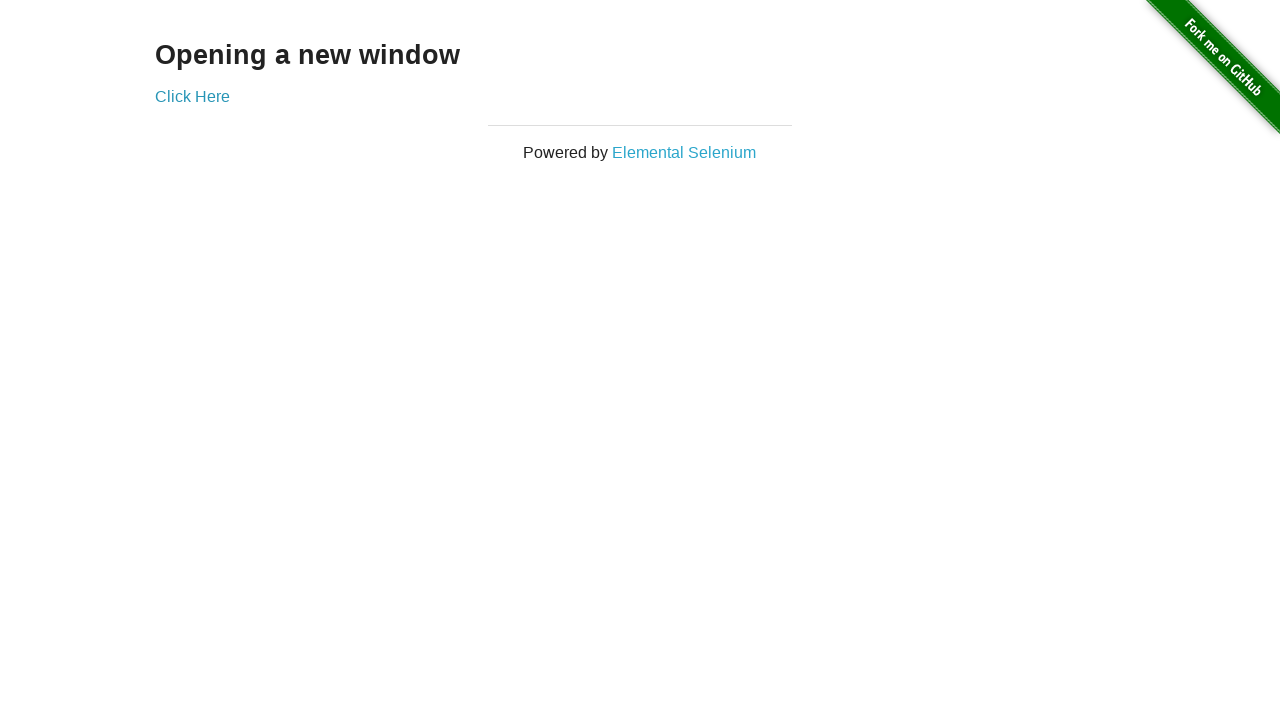

New window popup opened and captured
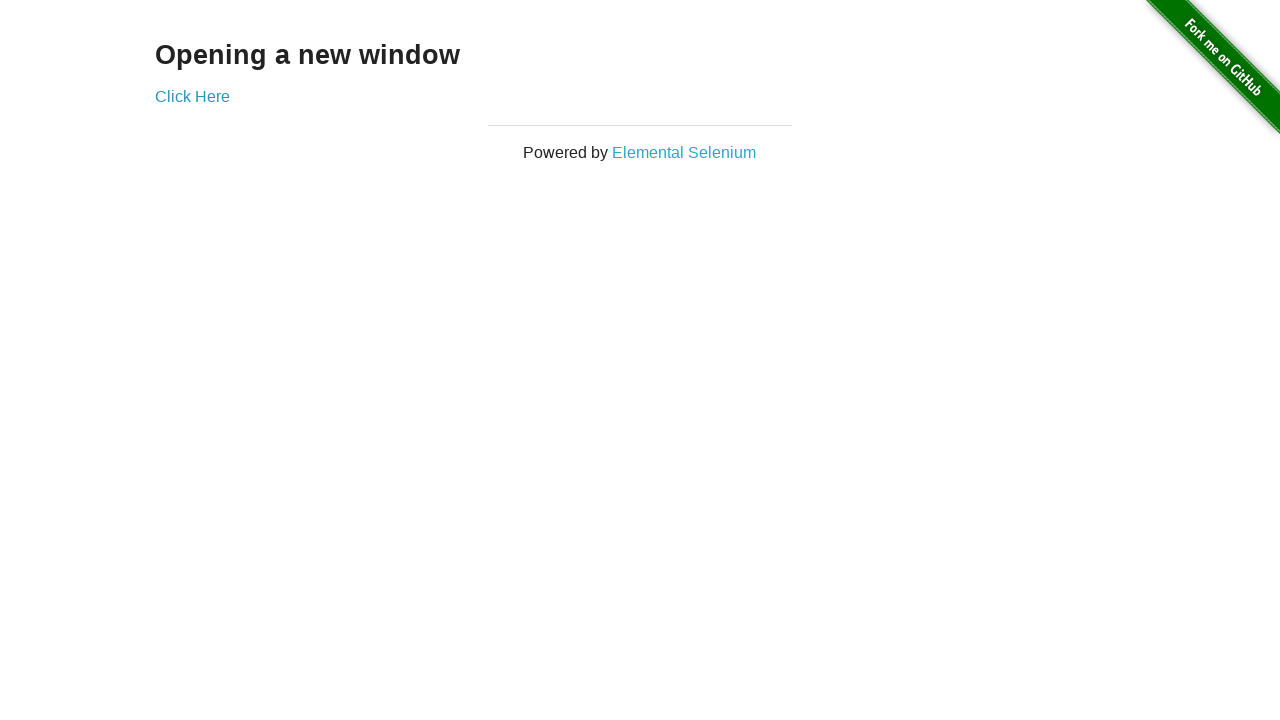

Retrieved text from child window: 
  New Window


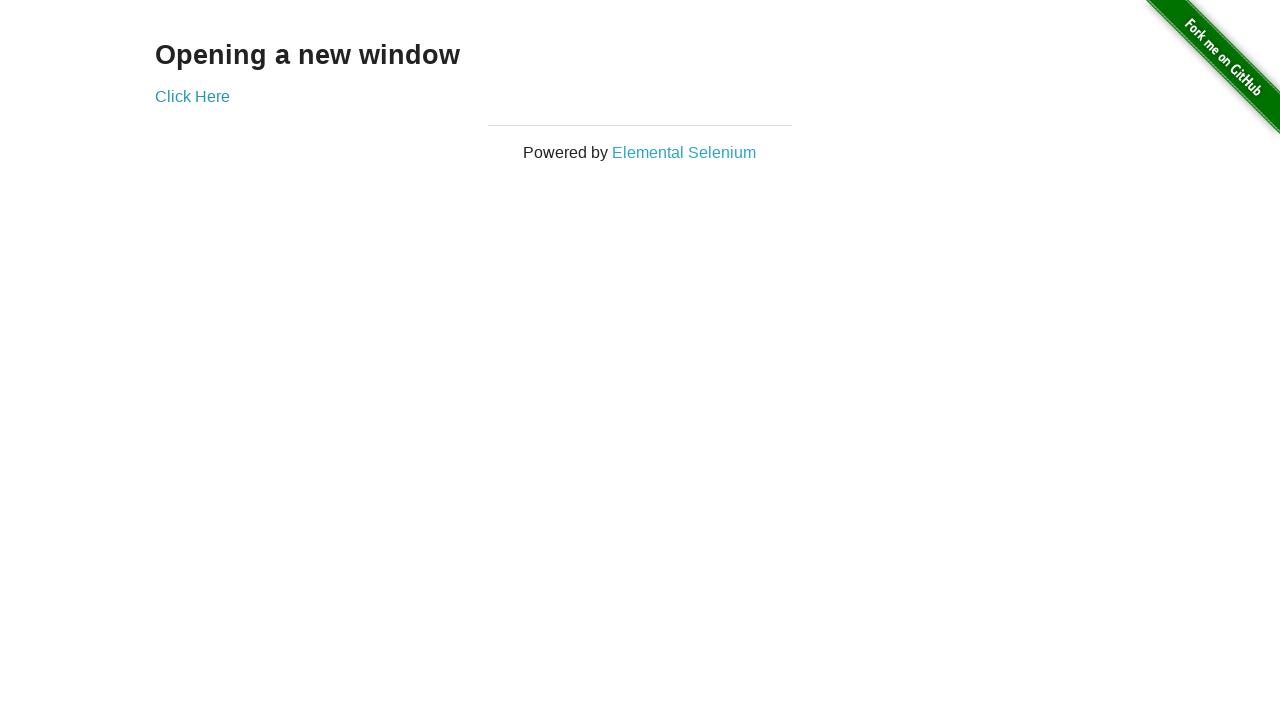

Retrieved text from parent window: Opening a new window
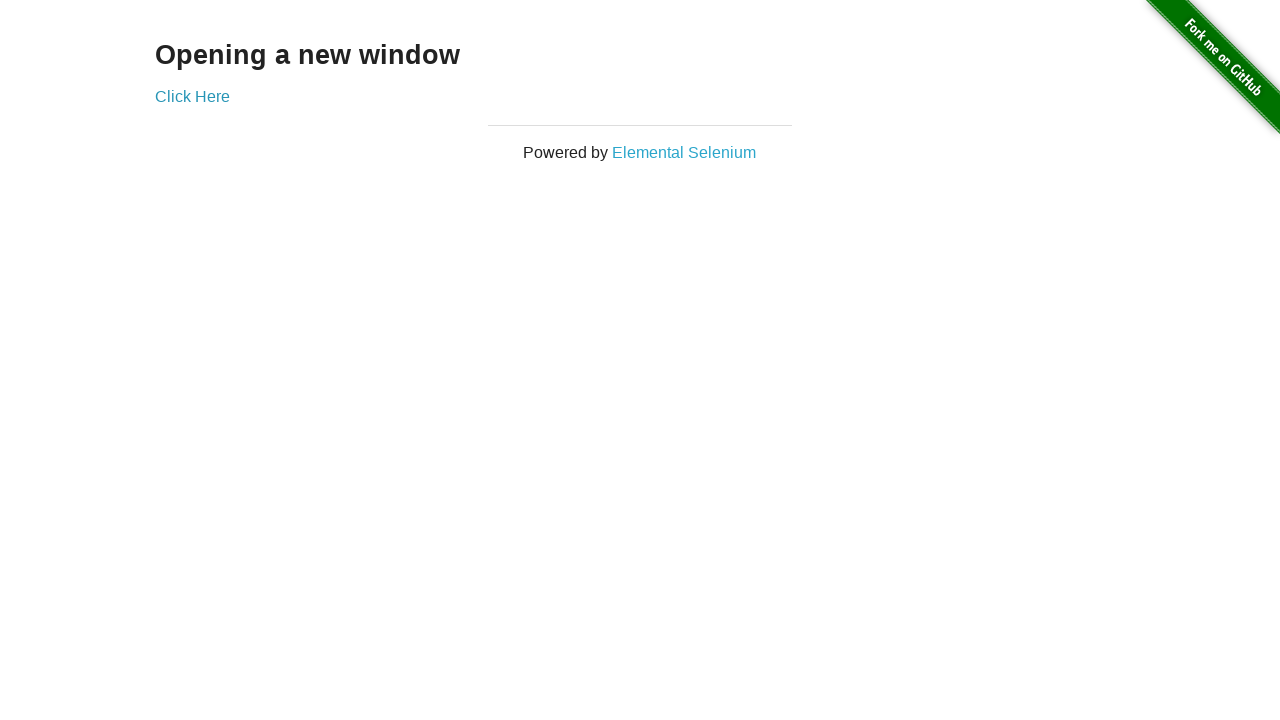

Closed the child window
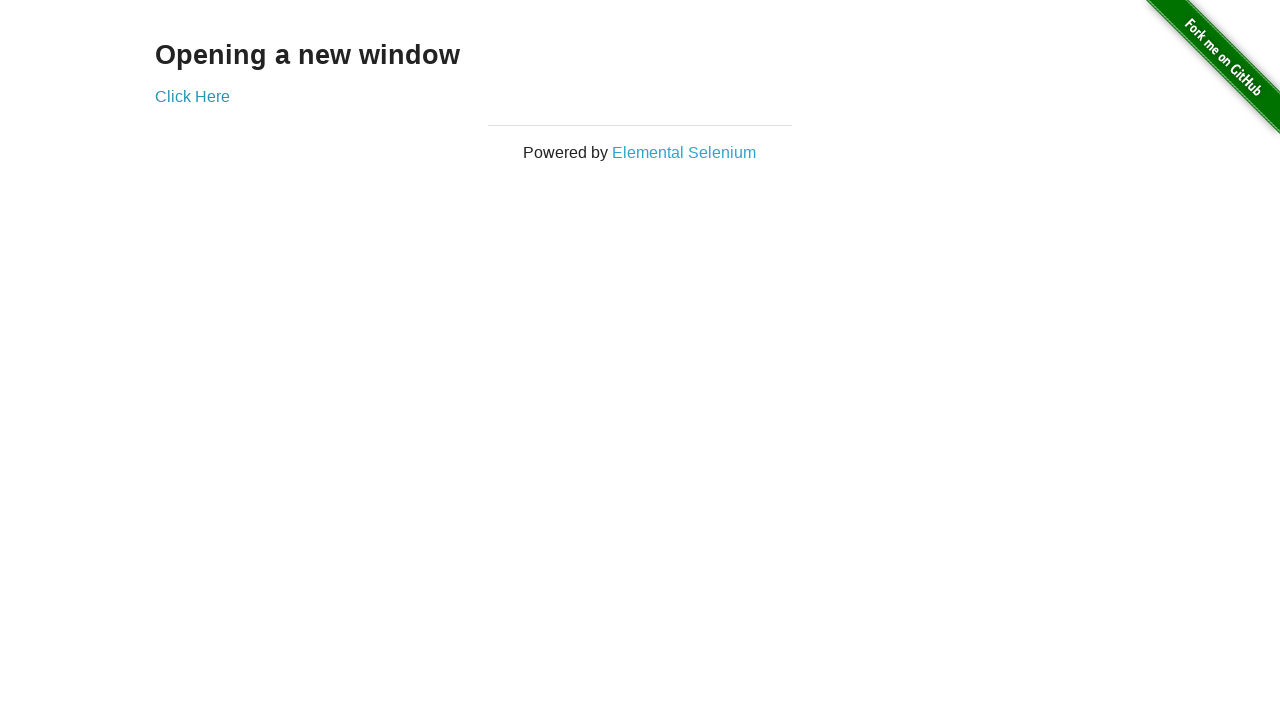

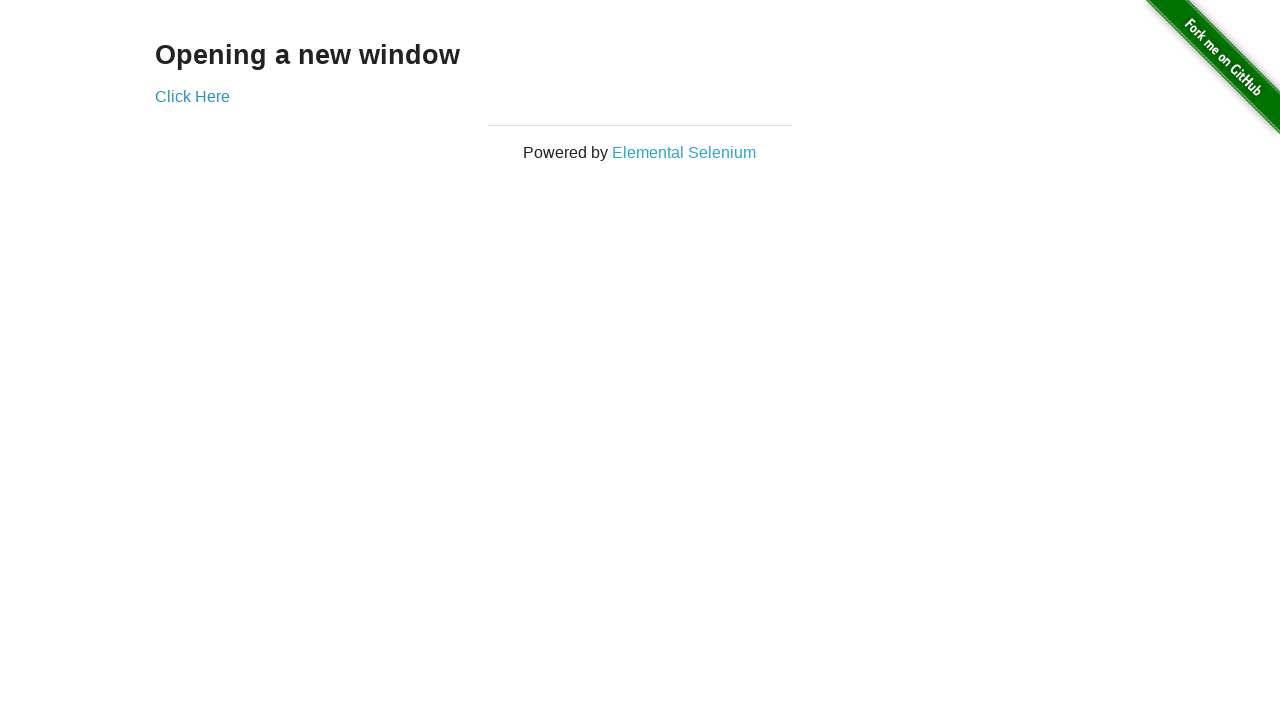